Opens Flipkart homepage and verifies the page loads successfully by waiting for the page to be ready.

Starting URL: https://www.flipkart.com/

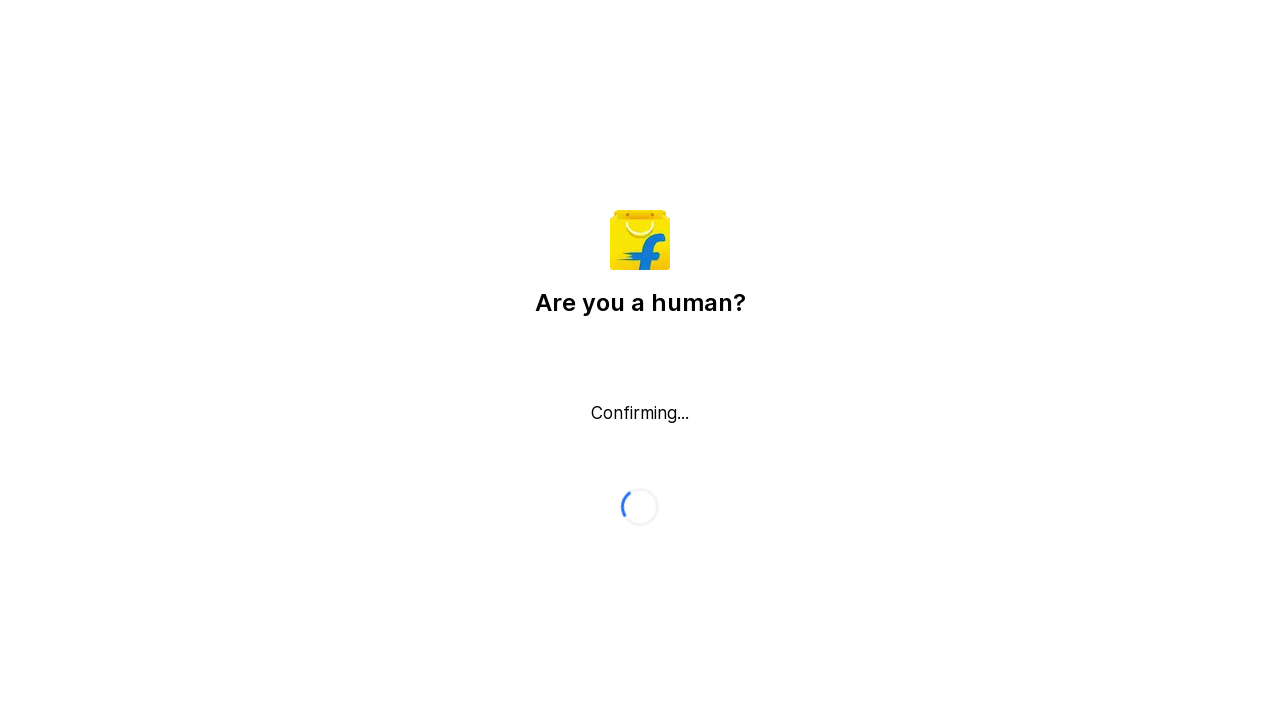

Waited for page DOM to be fully loaded
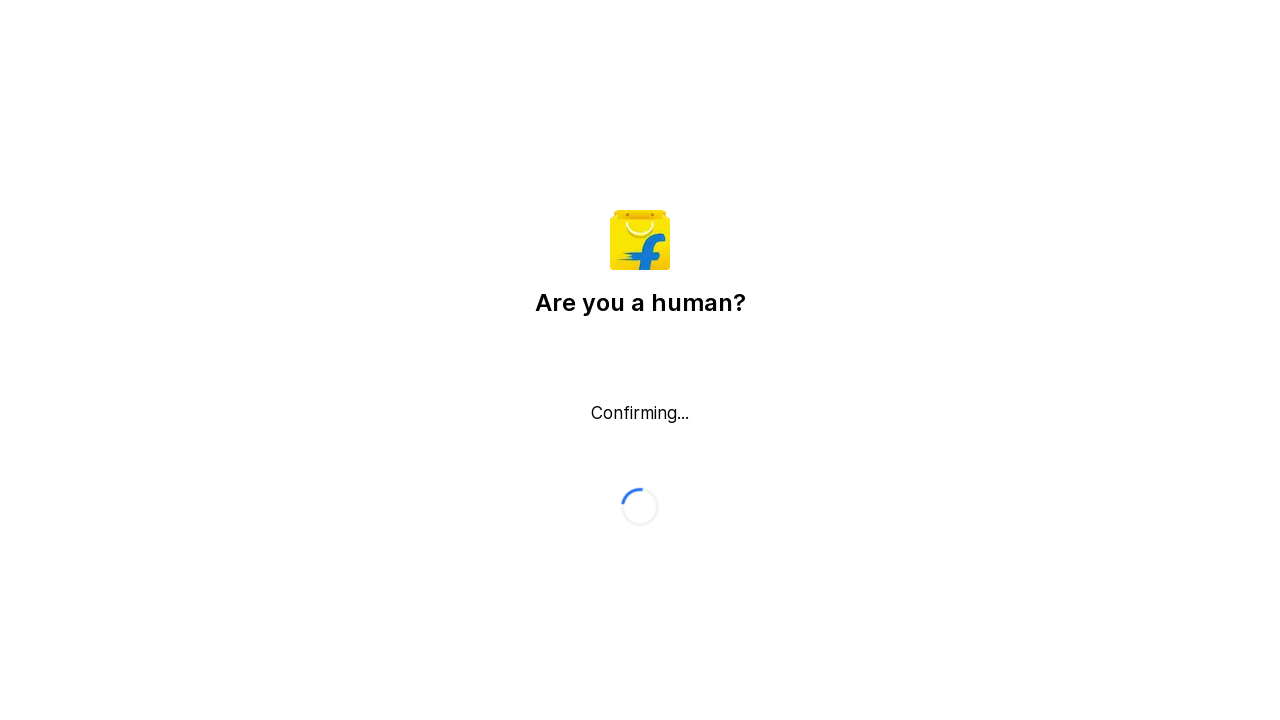

Verified page body element is present on Flipkart homepage
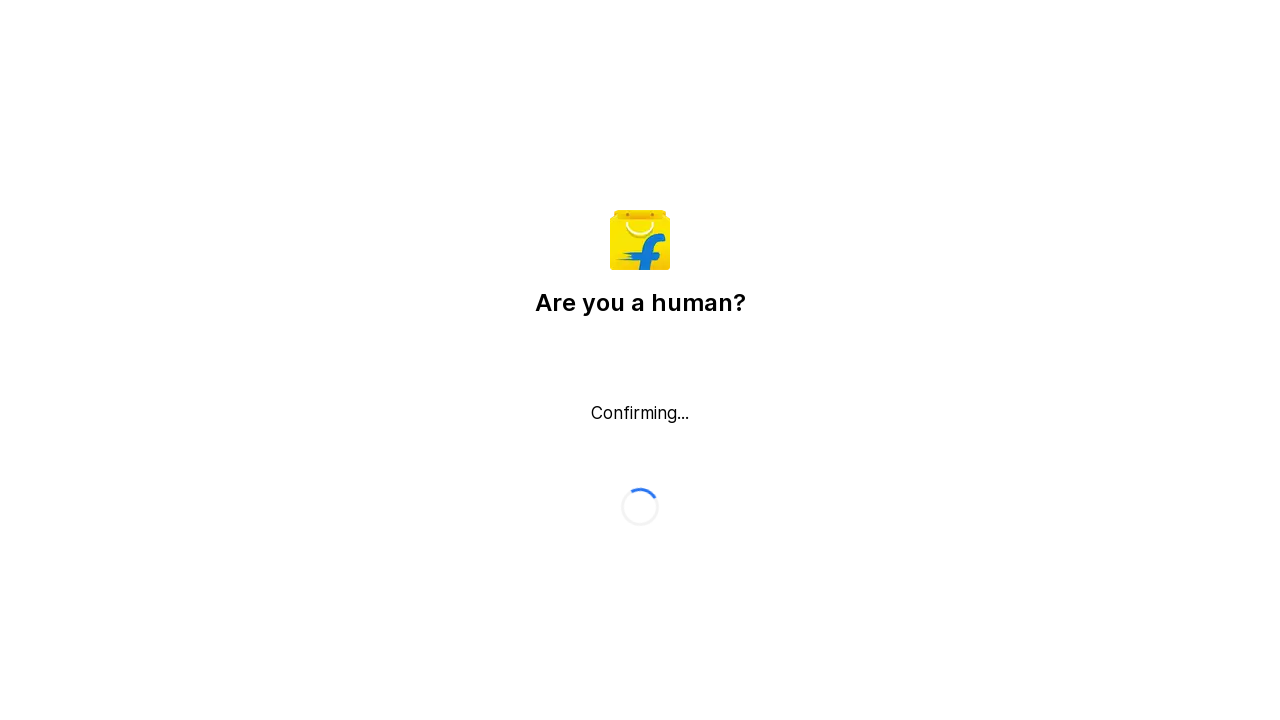

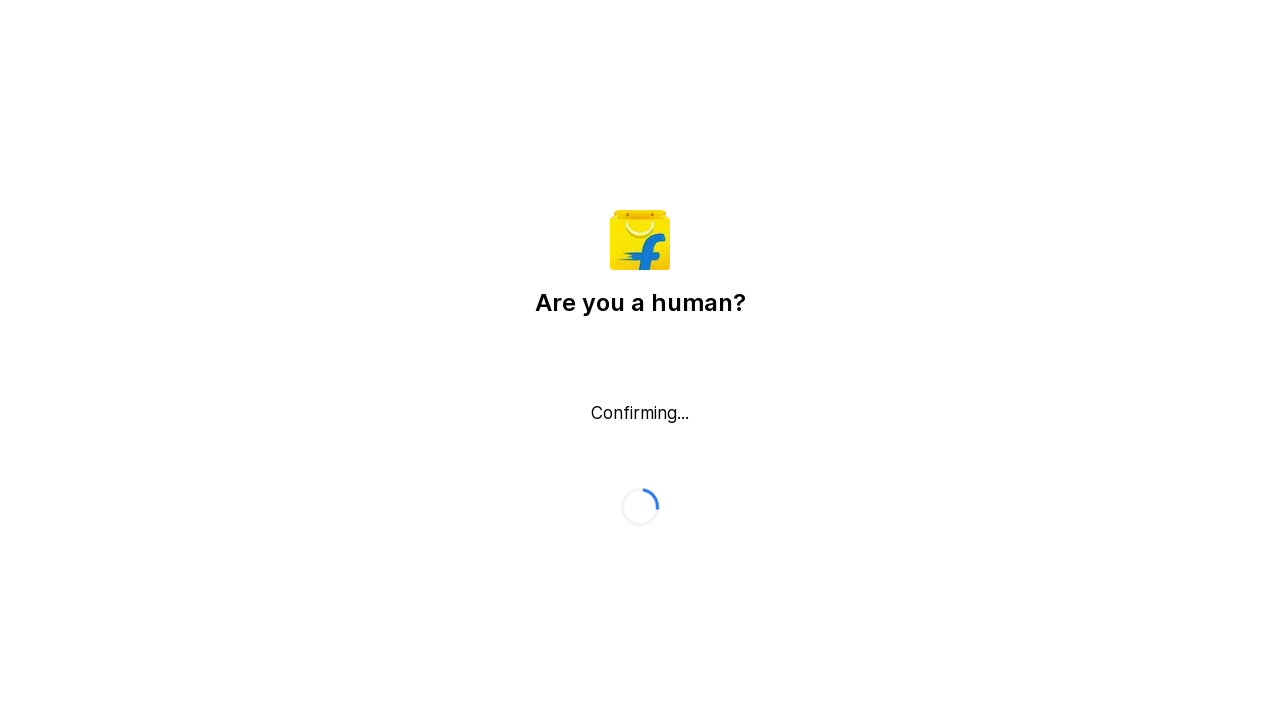